Tests dropdown functionality by navigating to the dropdown page, selecting an option from the dropdown menu, and verifying the selection was successful.

Starting URL: https://the-internet.herokuapp.com/

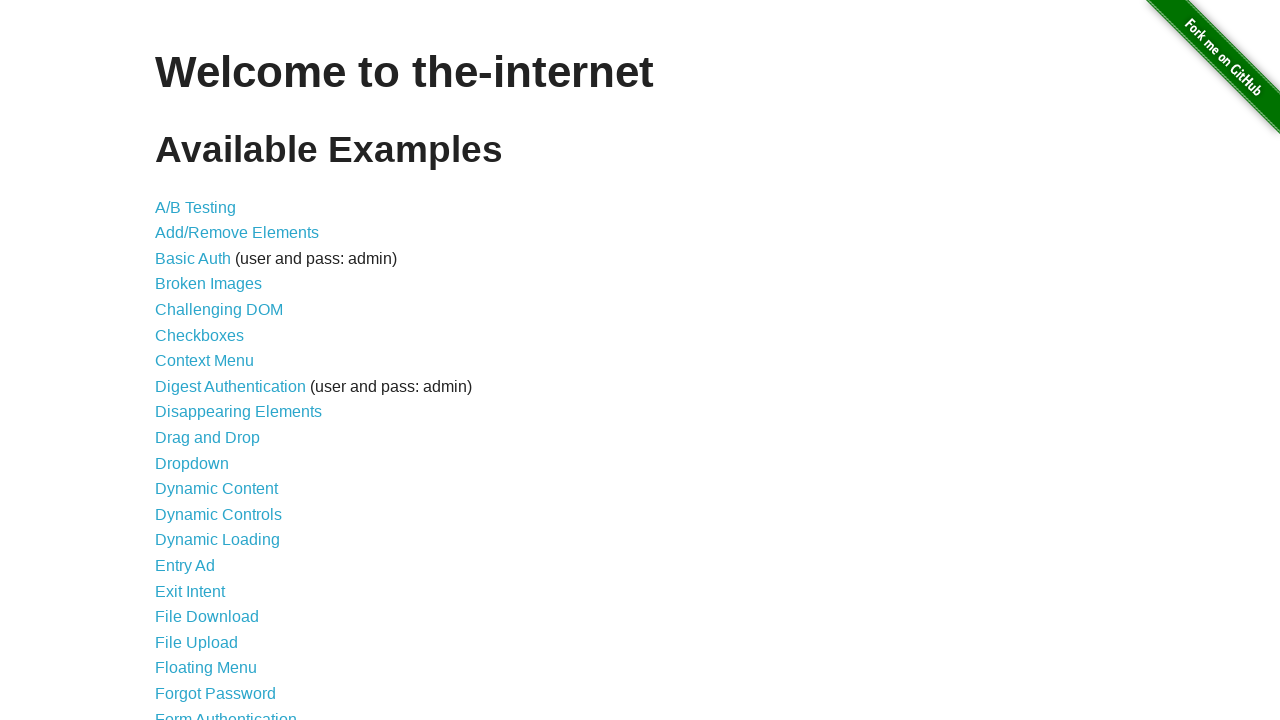

Clicked on Dropdown link to navigate to dropdown page at (192, 463) on text=Dropdown
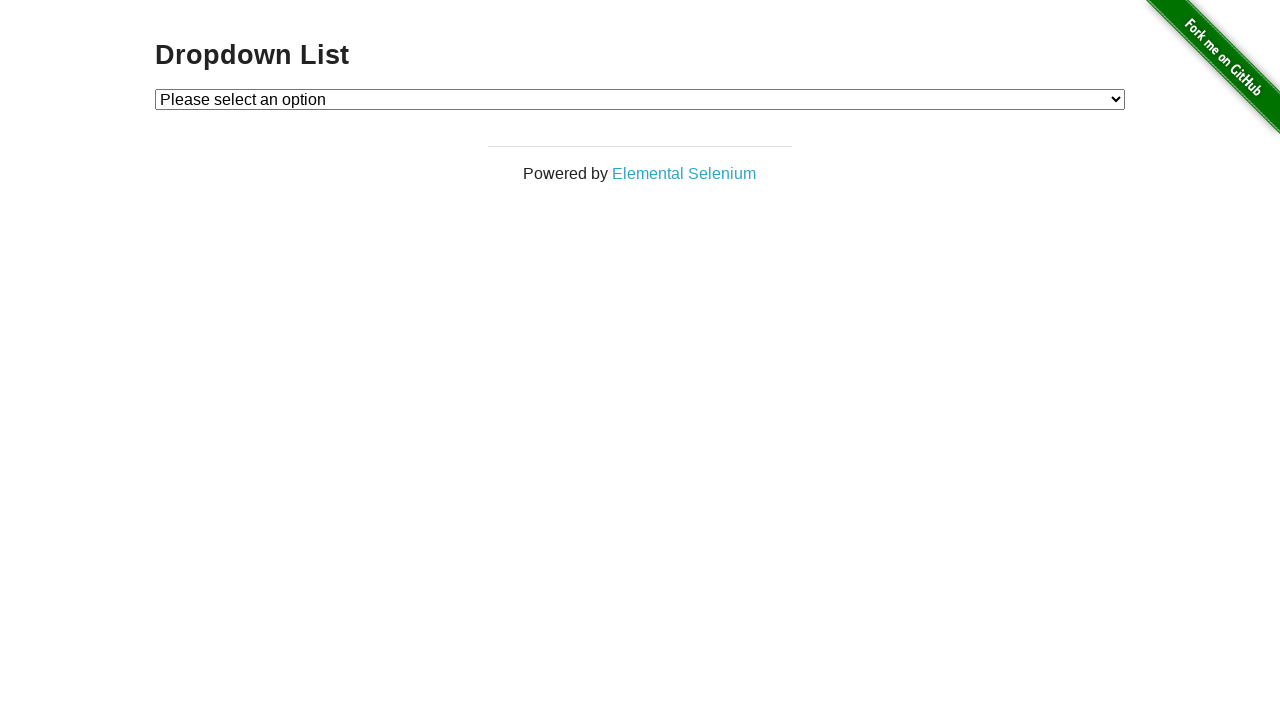

Dropdown element loaded and became visible
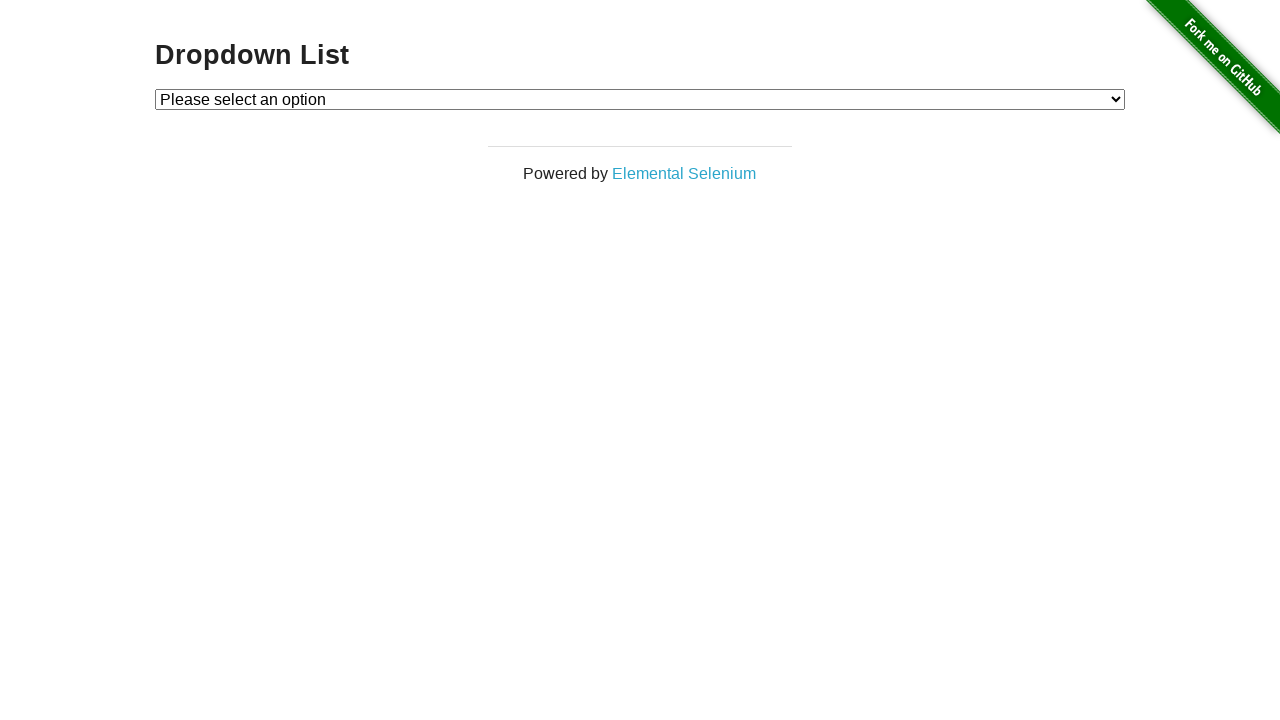

Selected Option 1 from the dropdown menu on #dropdown
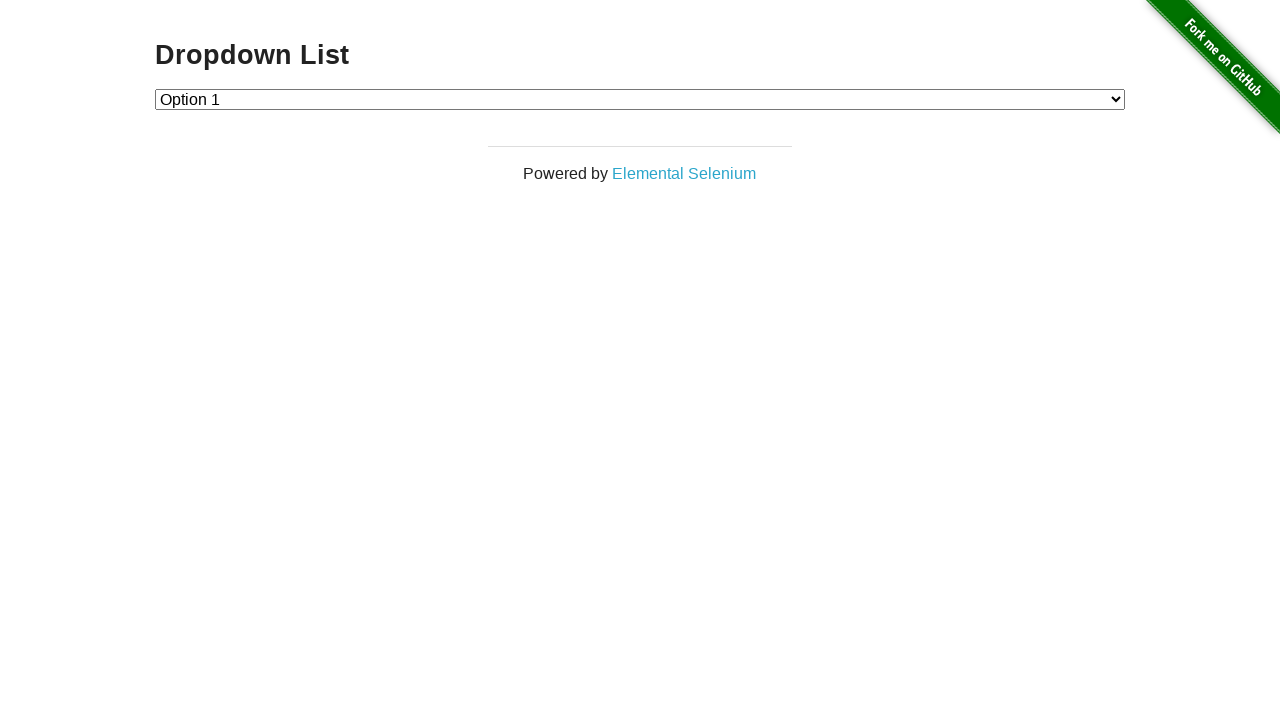

Retrieved the selected dropdown value
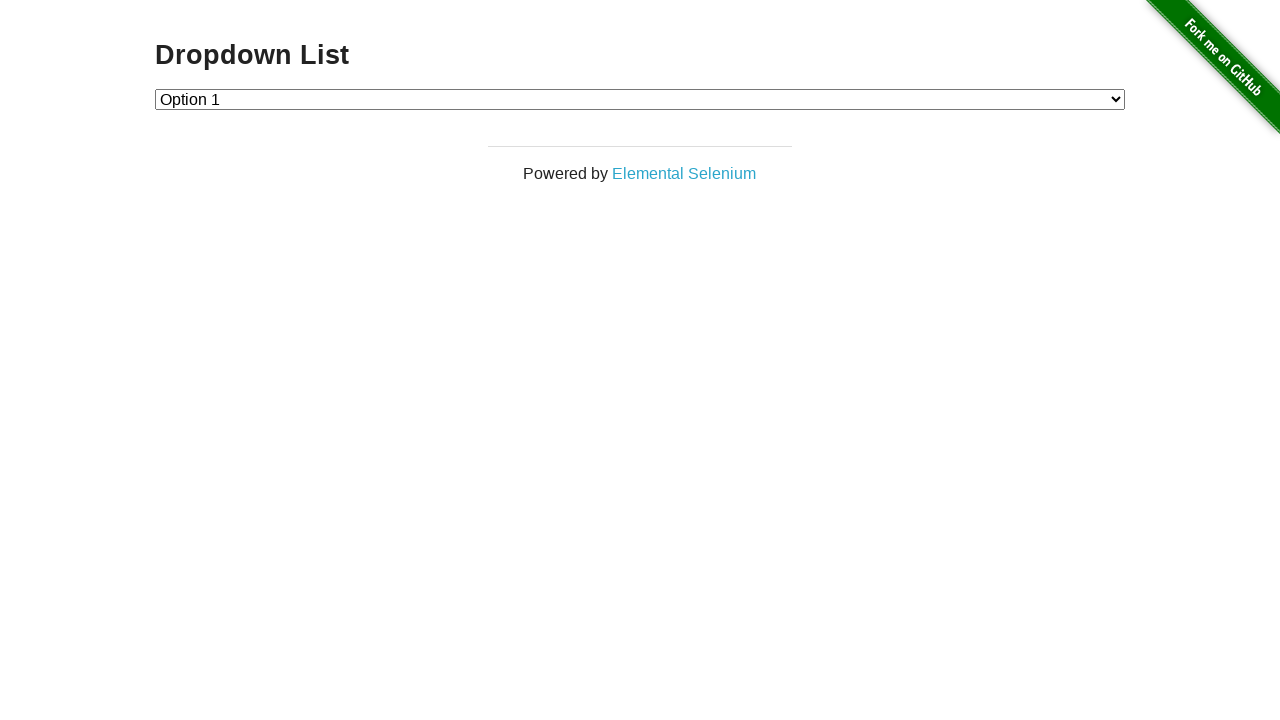

Verified that Option 1 was successfully selected
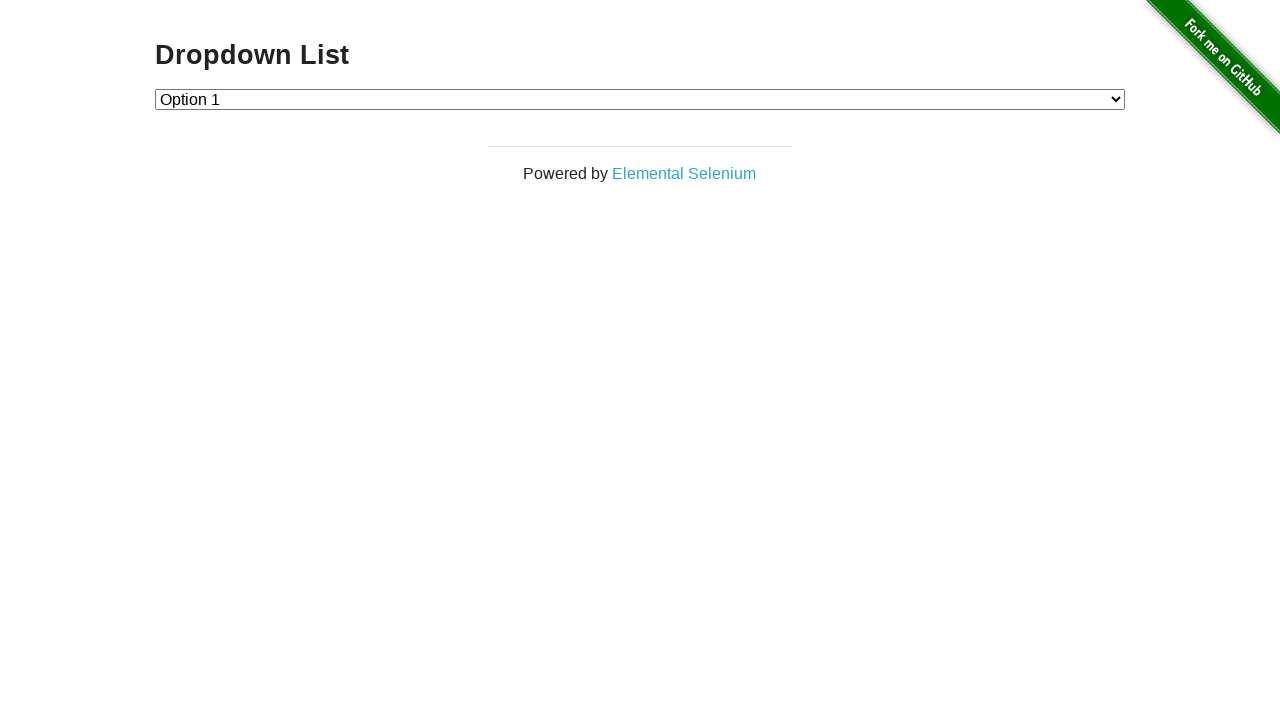

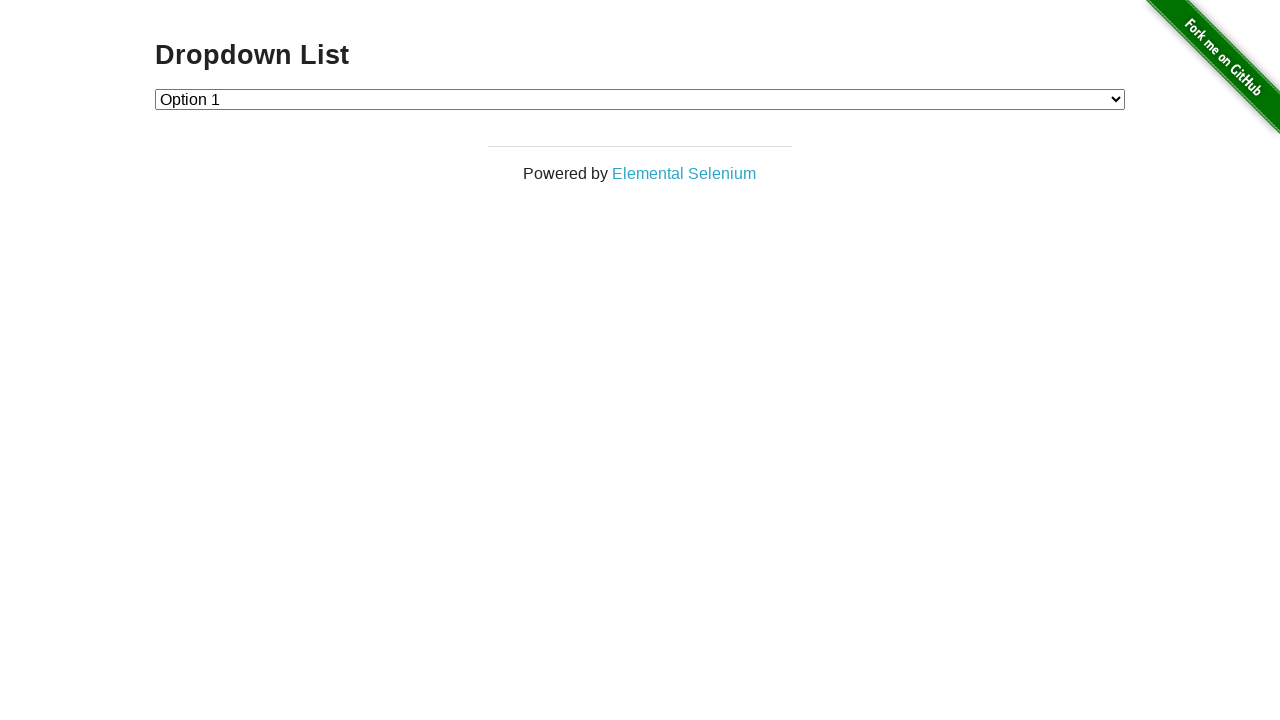